Tests dynamic controls by clicking the Remove button to remove a checkbox, then clicking the Add button to add it back, and verifying the Add button is displayed

Starting URL: http://the-internet.herokuapp.com/dynamic_controls

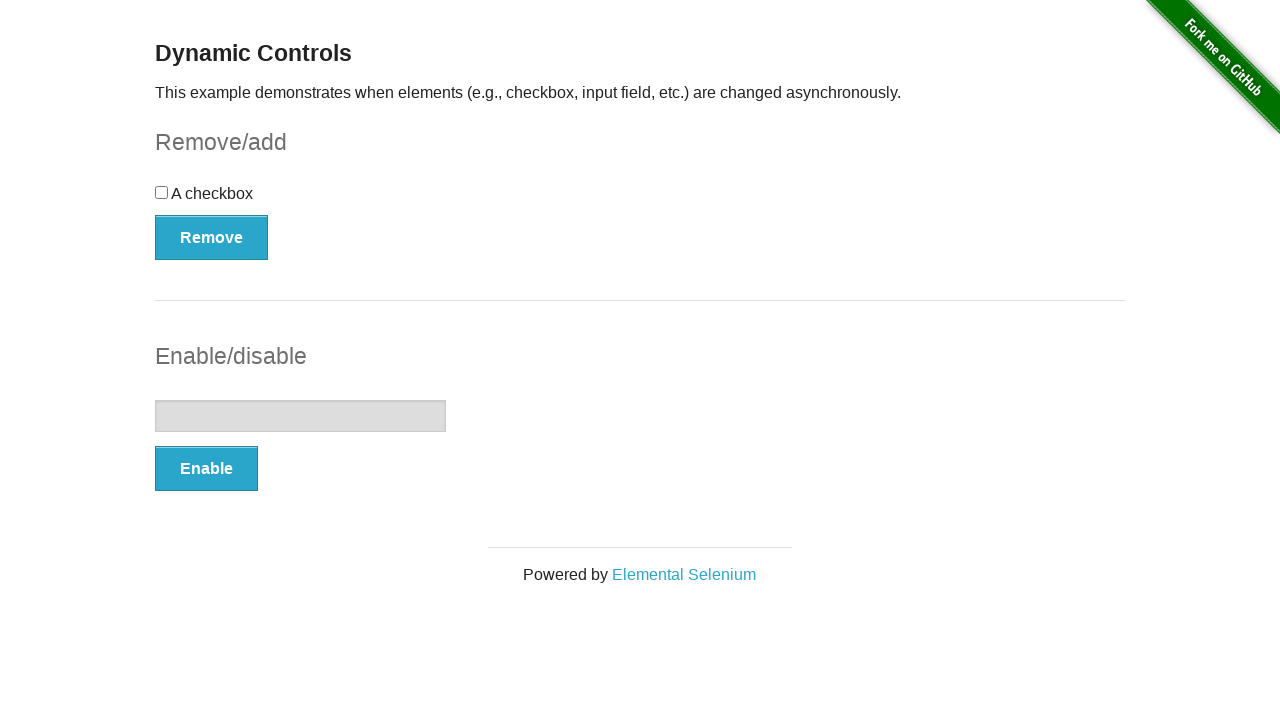

Clicked Remove button to remove checkbox at (212, 237) on xpath=//*[.='Remove']
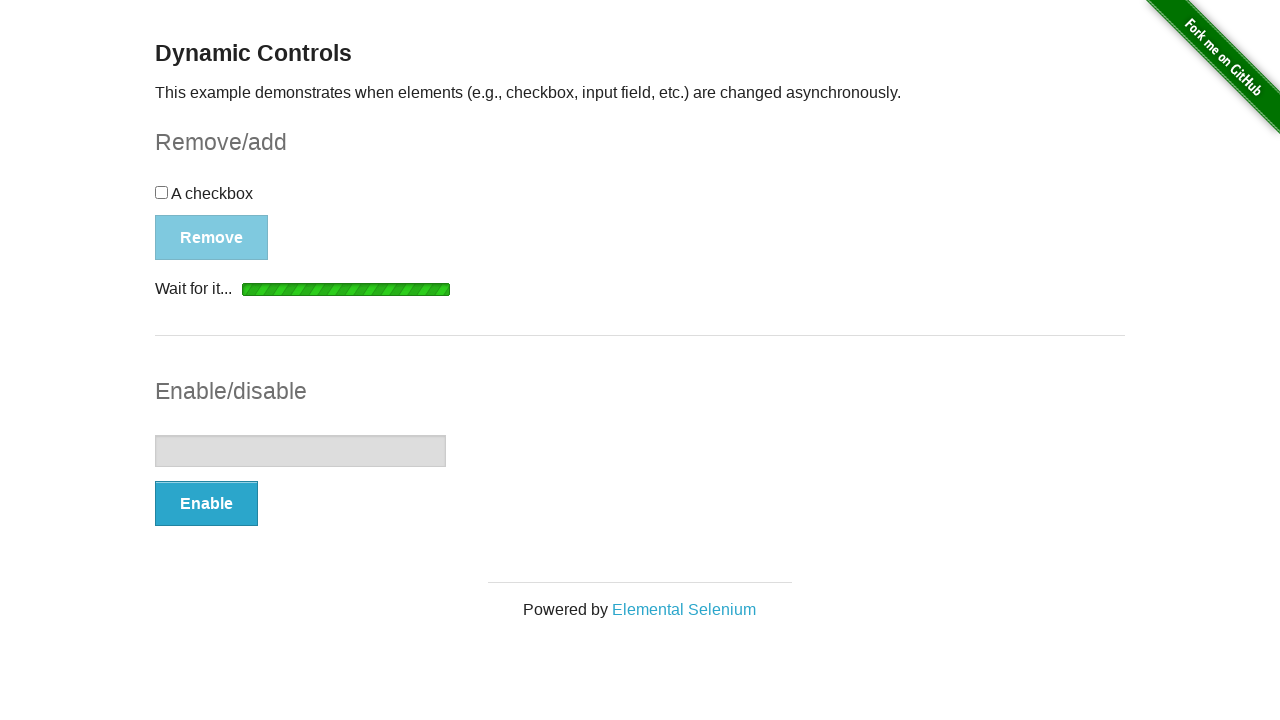

Add button appeared after checkbox removal
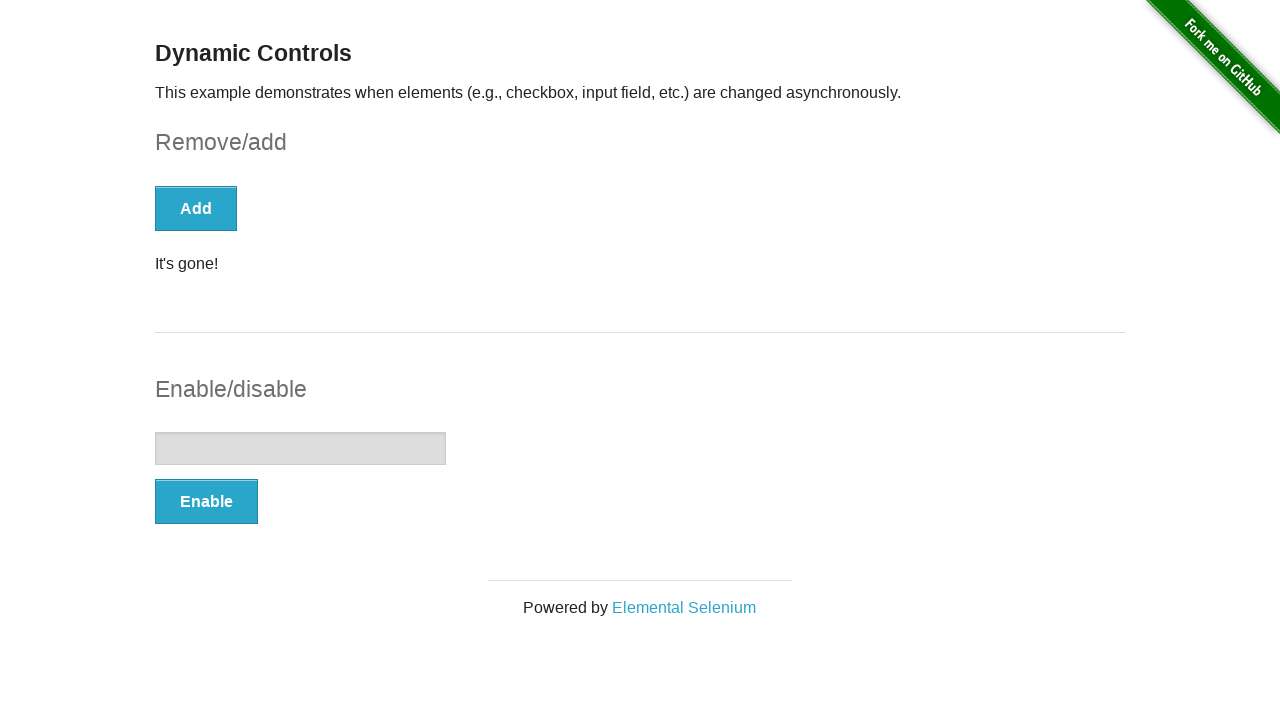

Clicked Add button to restore checkbox at (196, 208) on xpath=//*[.='Add']
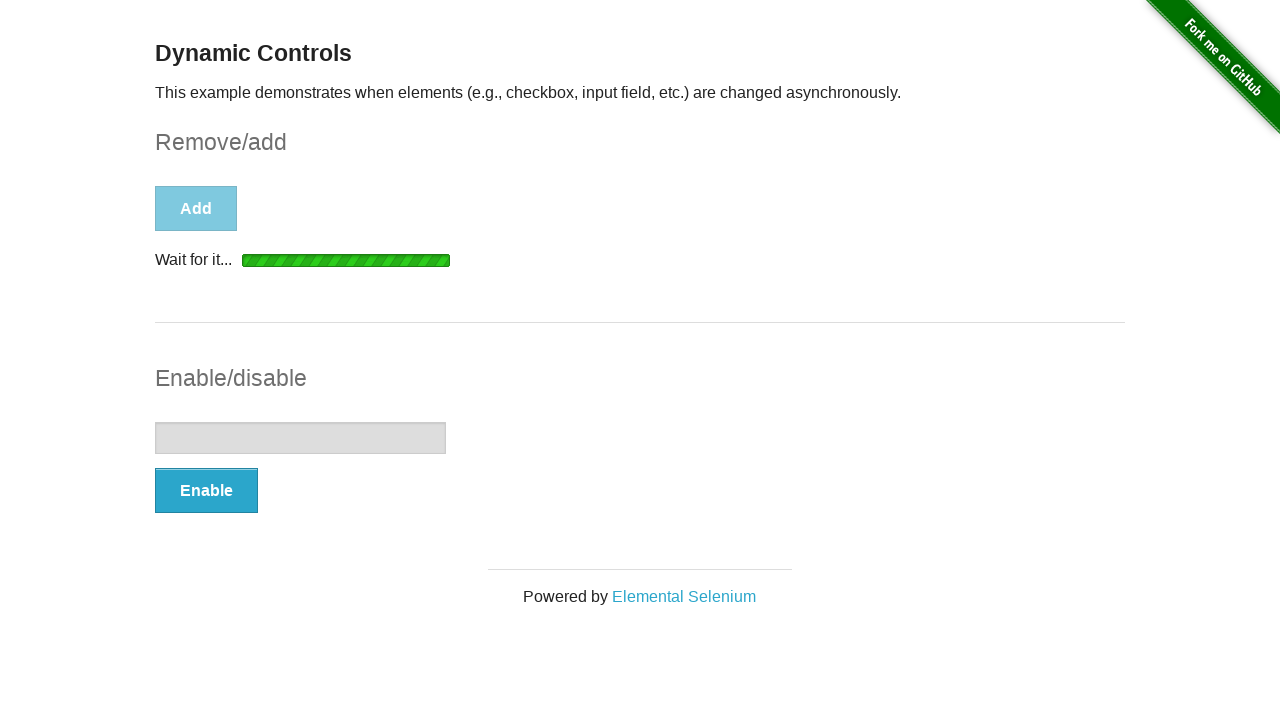

Verified Add button is visible
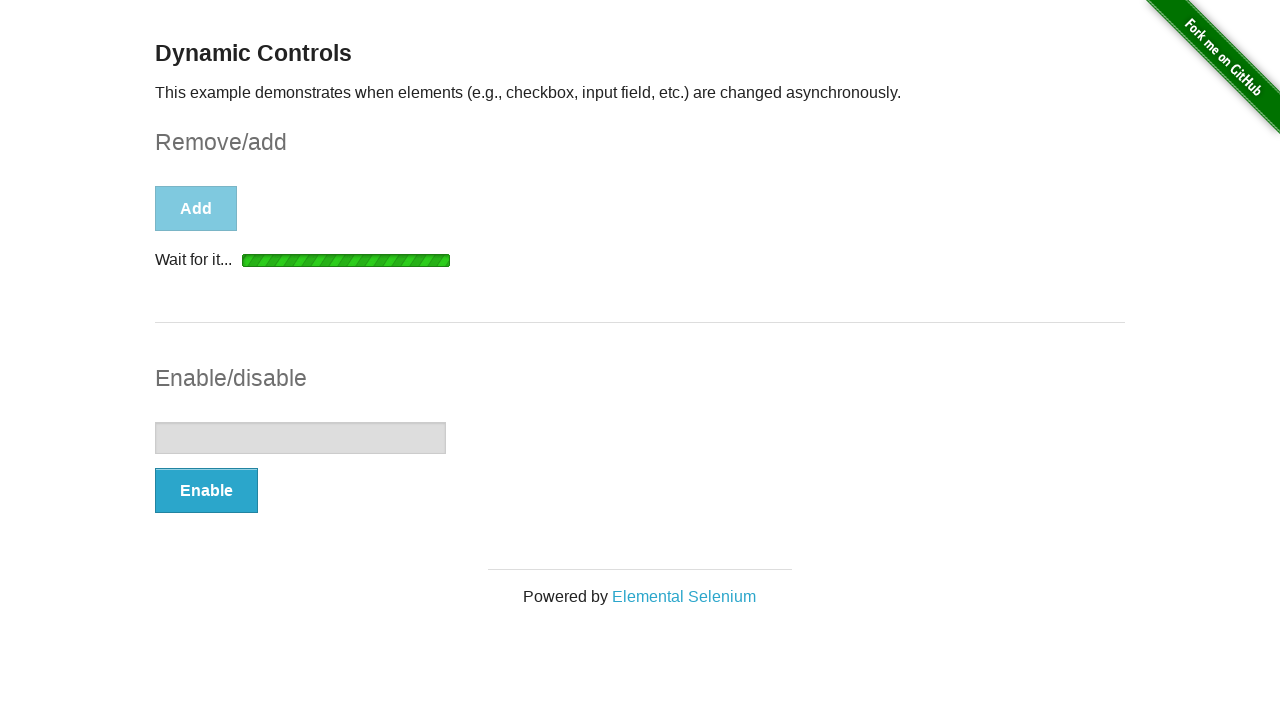

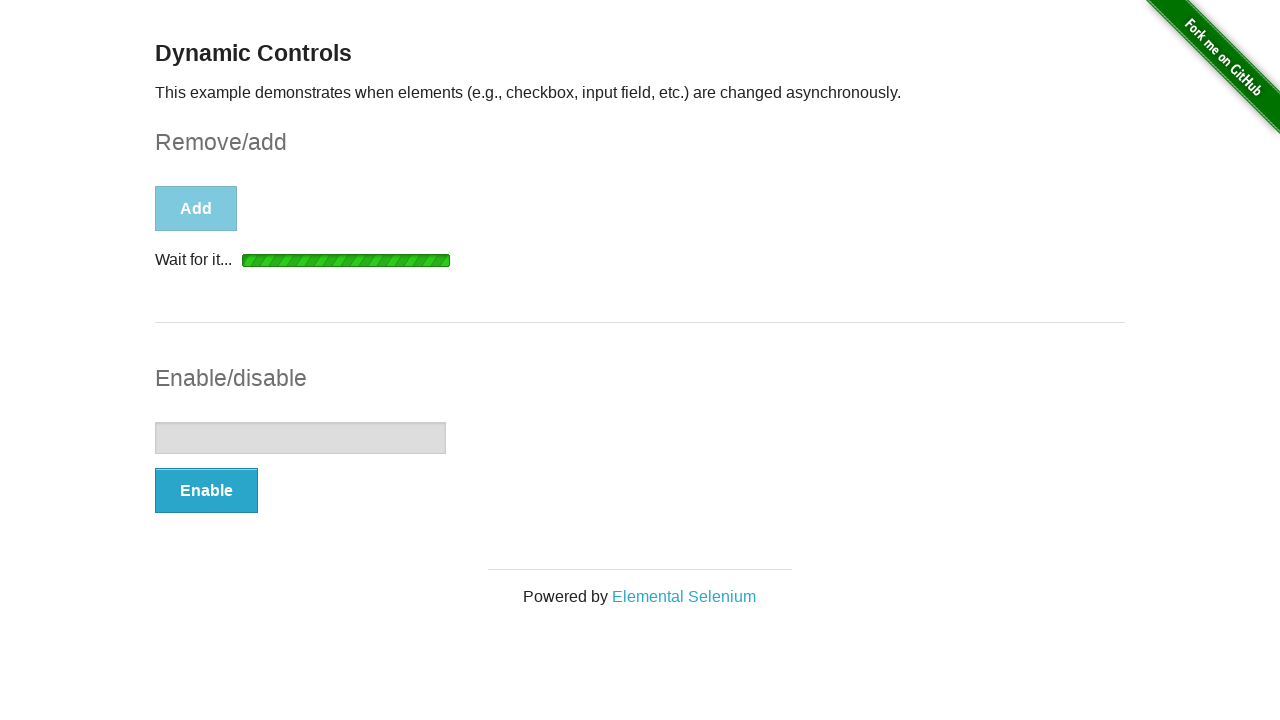